Tests dynamic controls functionality by clicking a toggle button to hide and show a checkbox, verifying the checkbox visibility changes accordingly

Starting URL: https://v1.training-support.net/selenium/dynamic-controls

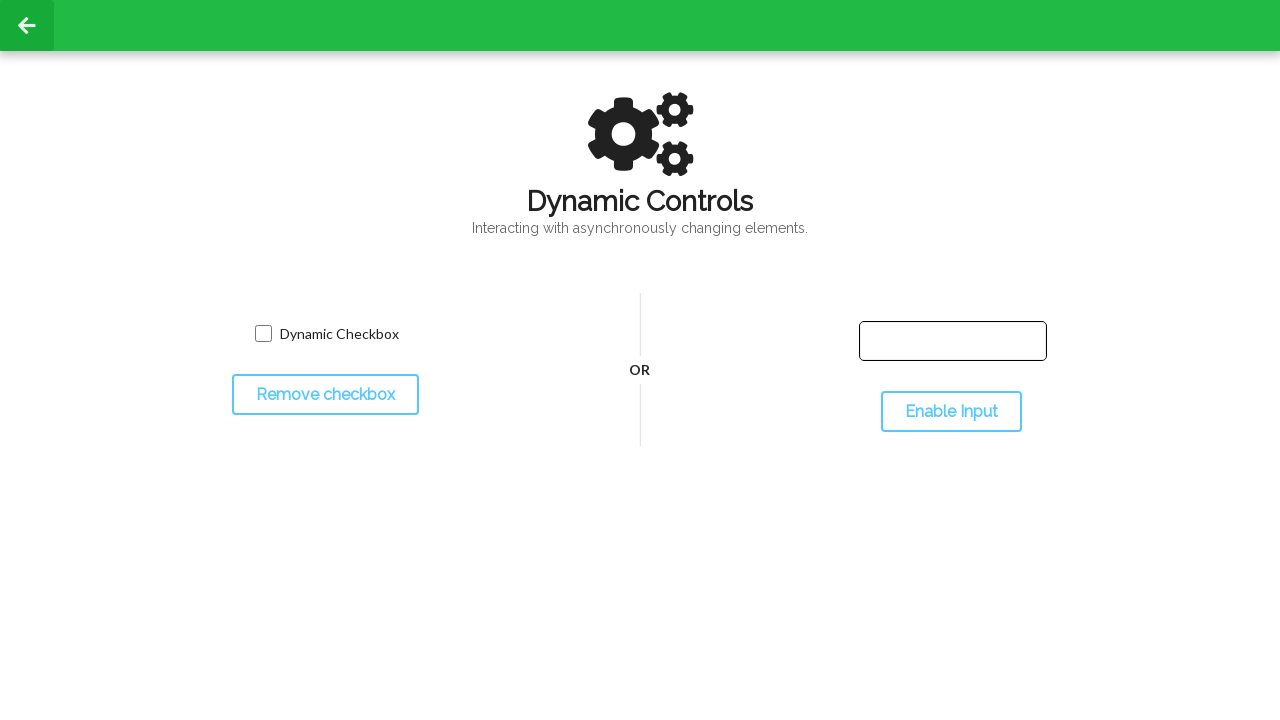

Clicked toggle button to hide the checkbox at (325, 395) on #toggleCheckbox
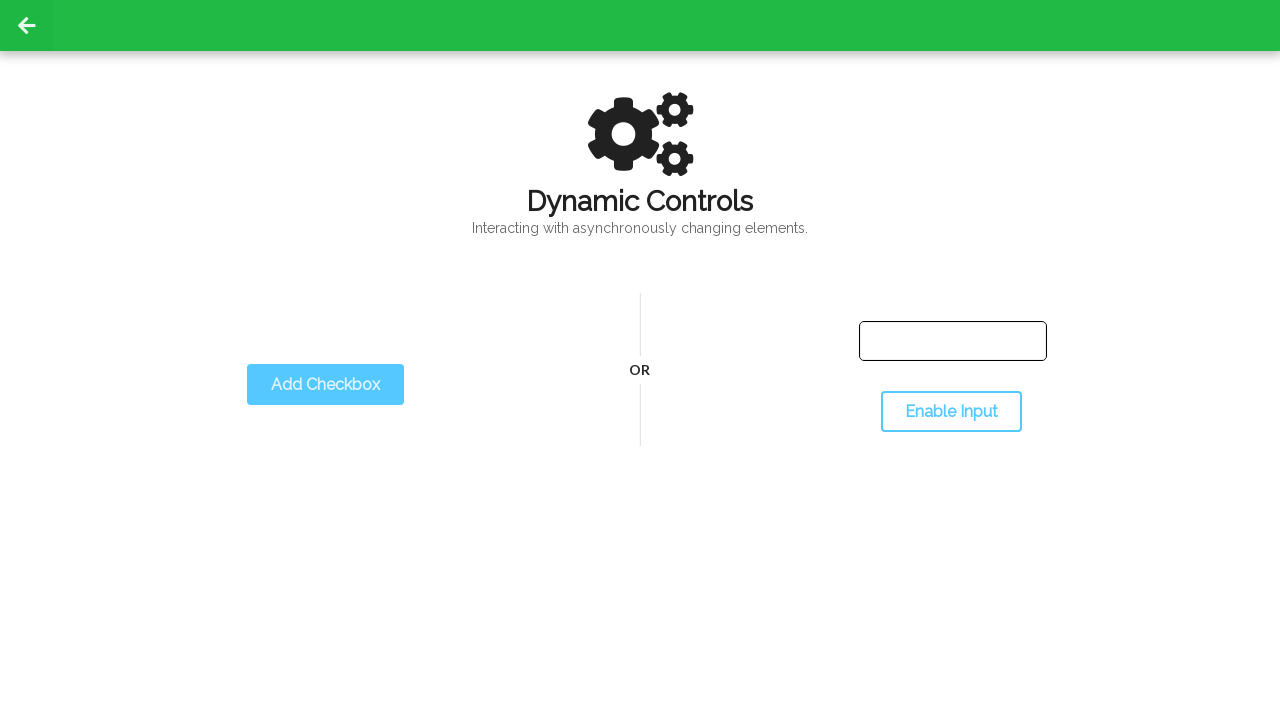

Checkbox successfully hidden after toggle
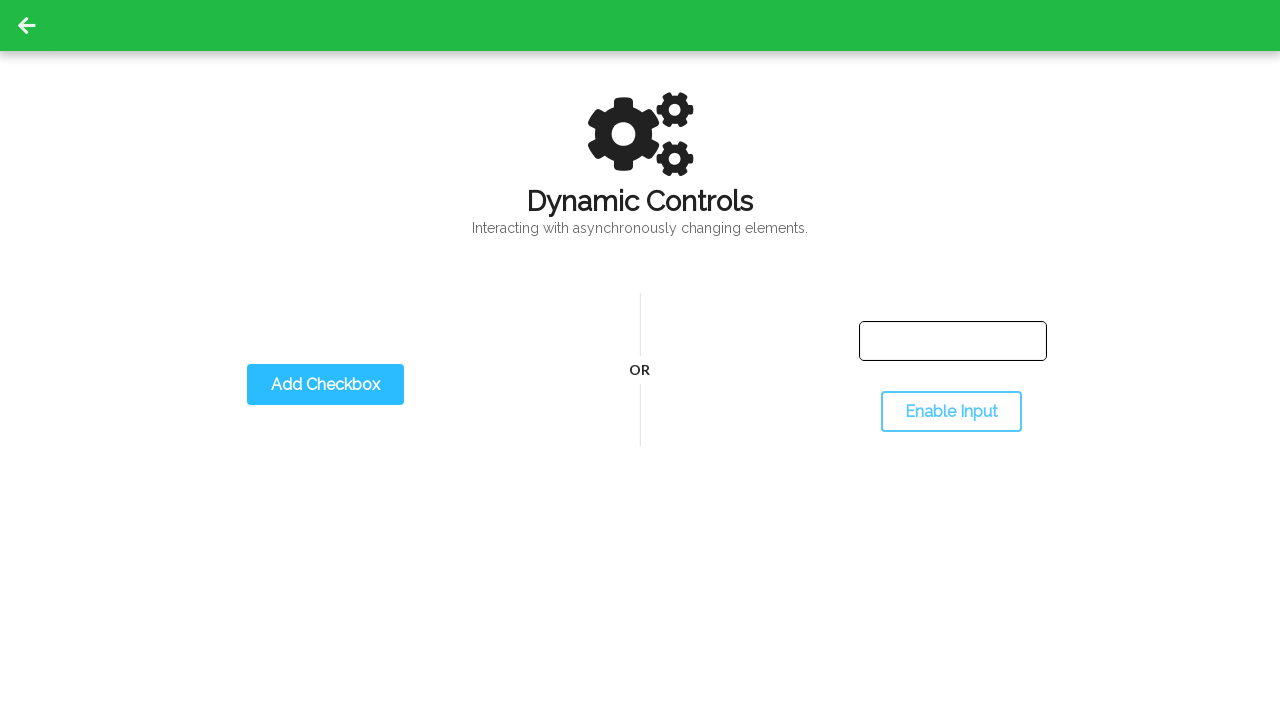

Clicked toggle button to show the checkbox at (325, 385) on #toggleCheckbox
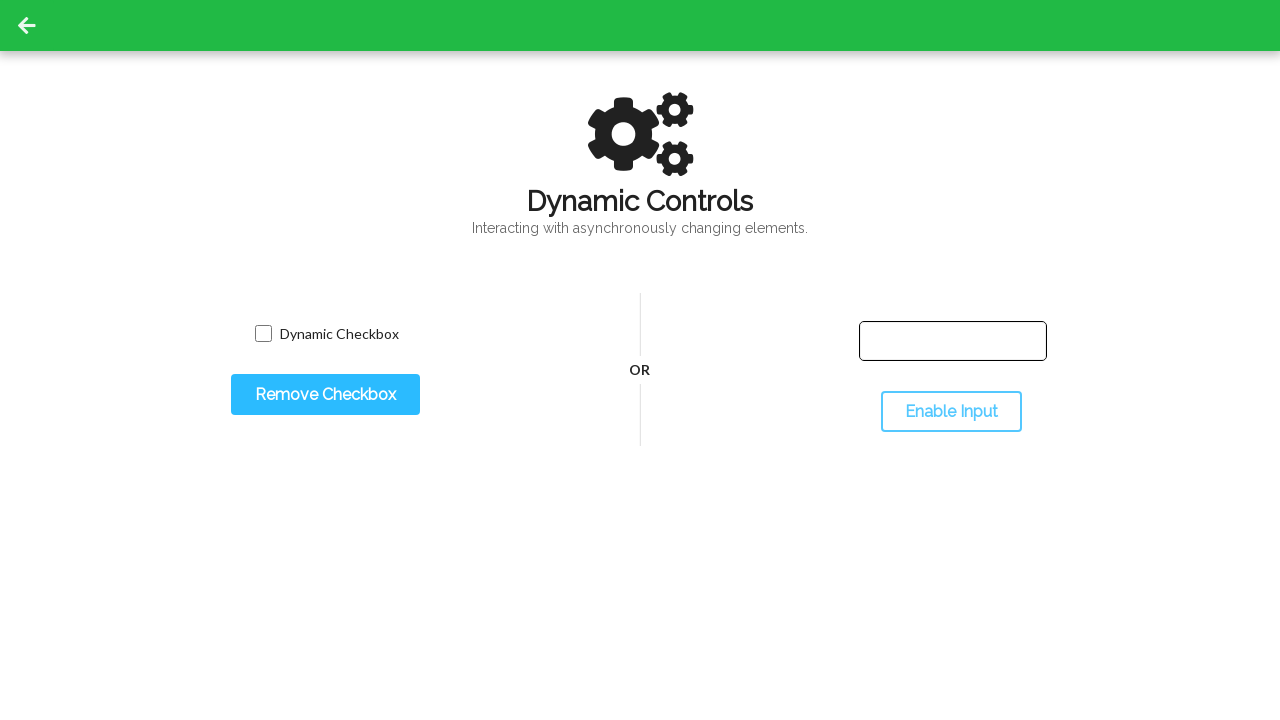

Checkbox successfully visible again after second toggle
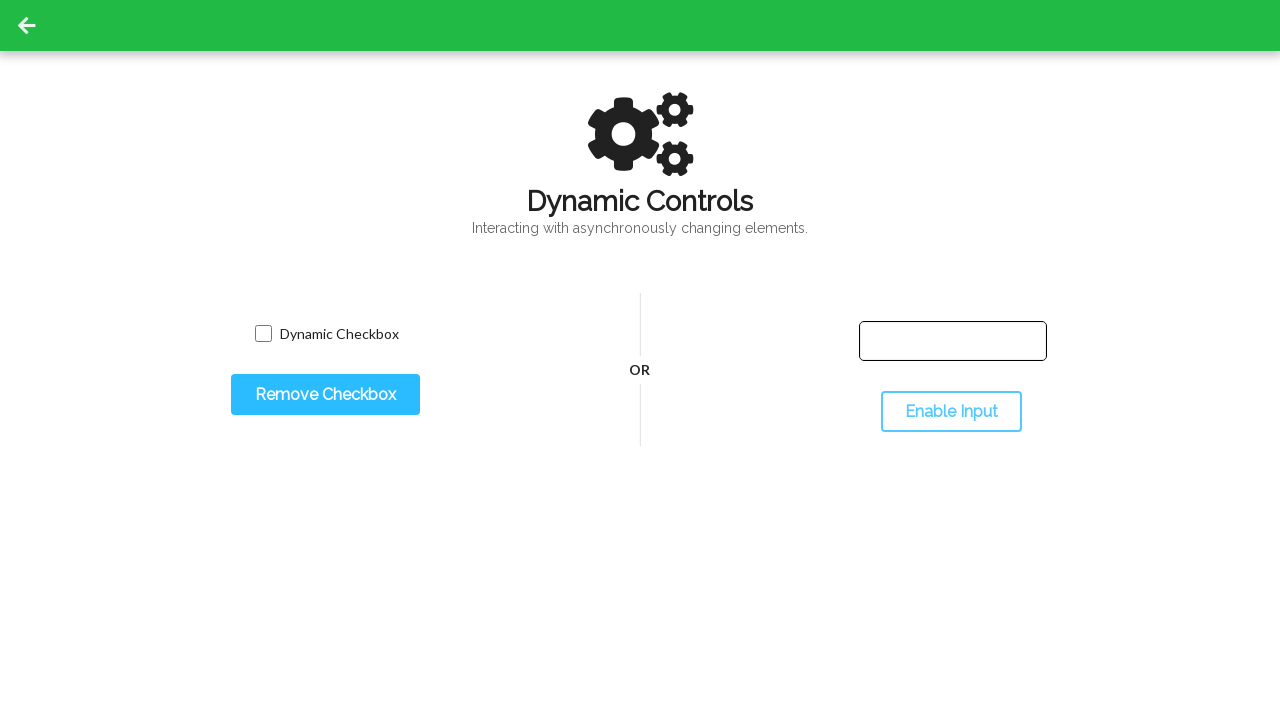

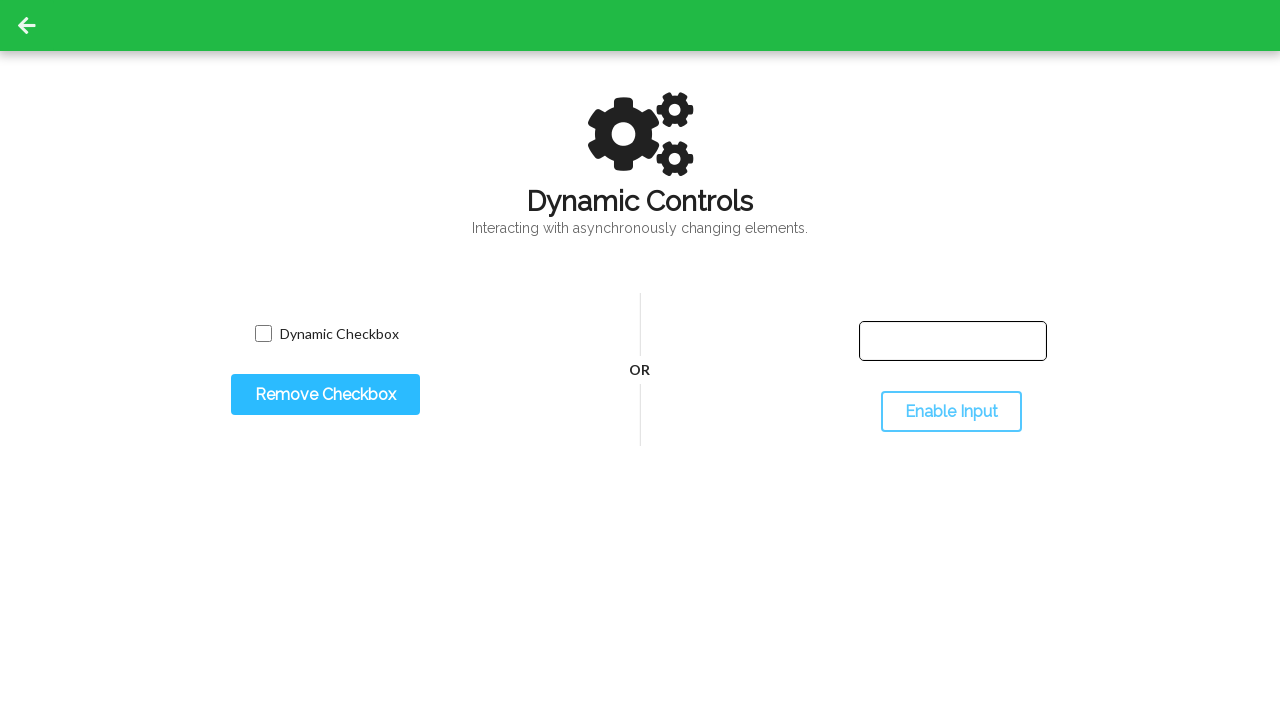